Tests selecting an option from a dropdown by visible text

Starting URL: https://developer.snapappointments.com/bootstrap-select/examples/#multiple-select-boxes

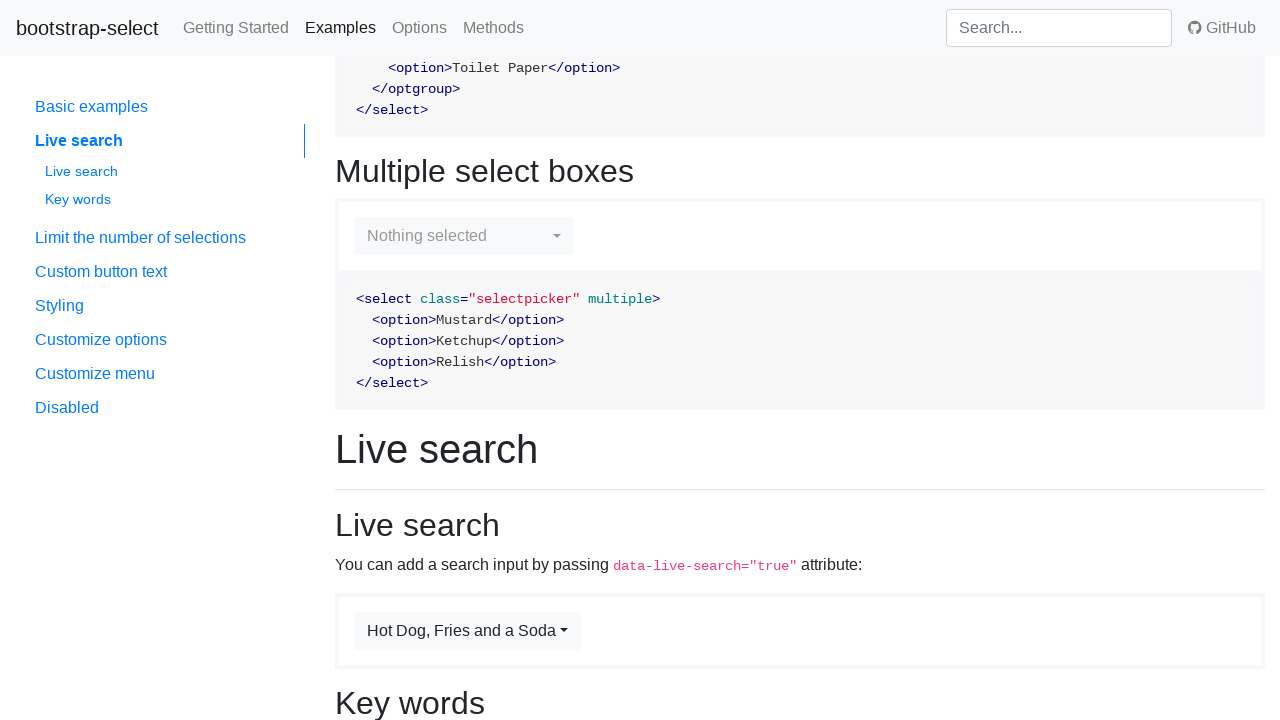

Selected 'Ketchup' from the third dropdown using visible text on (//select[@class='selectpicker'])[3]
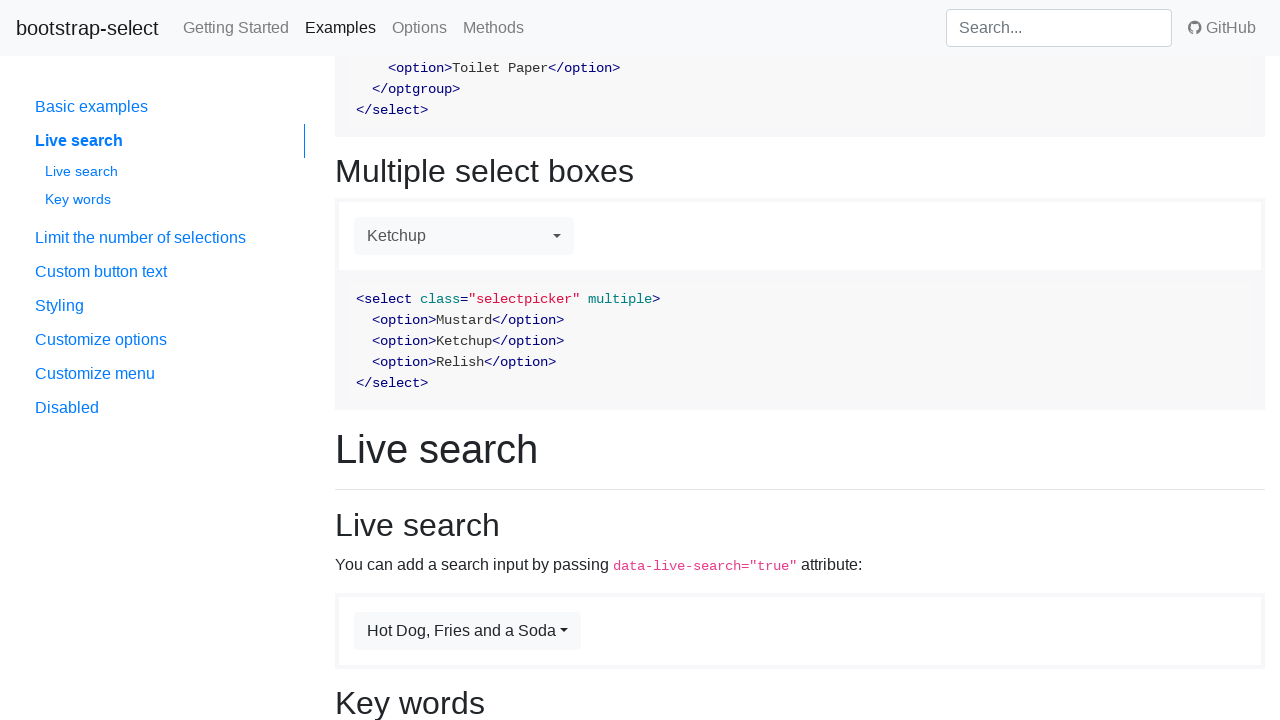

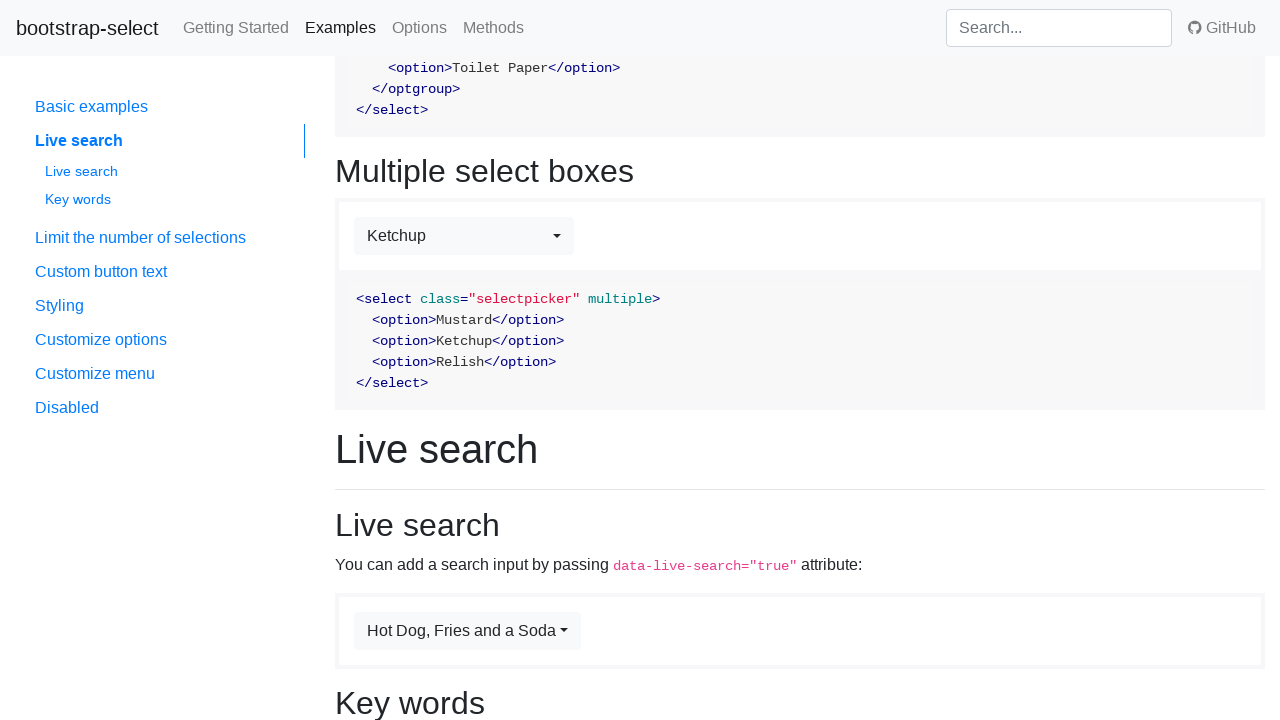